Navigates to the Tech With Tim website homepage

Starting URL: https://techwithtim.net

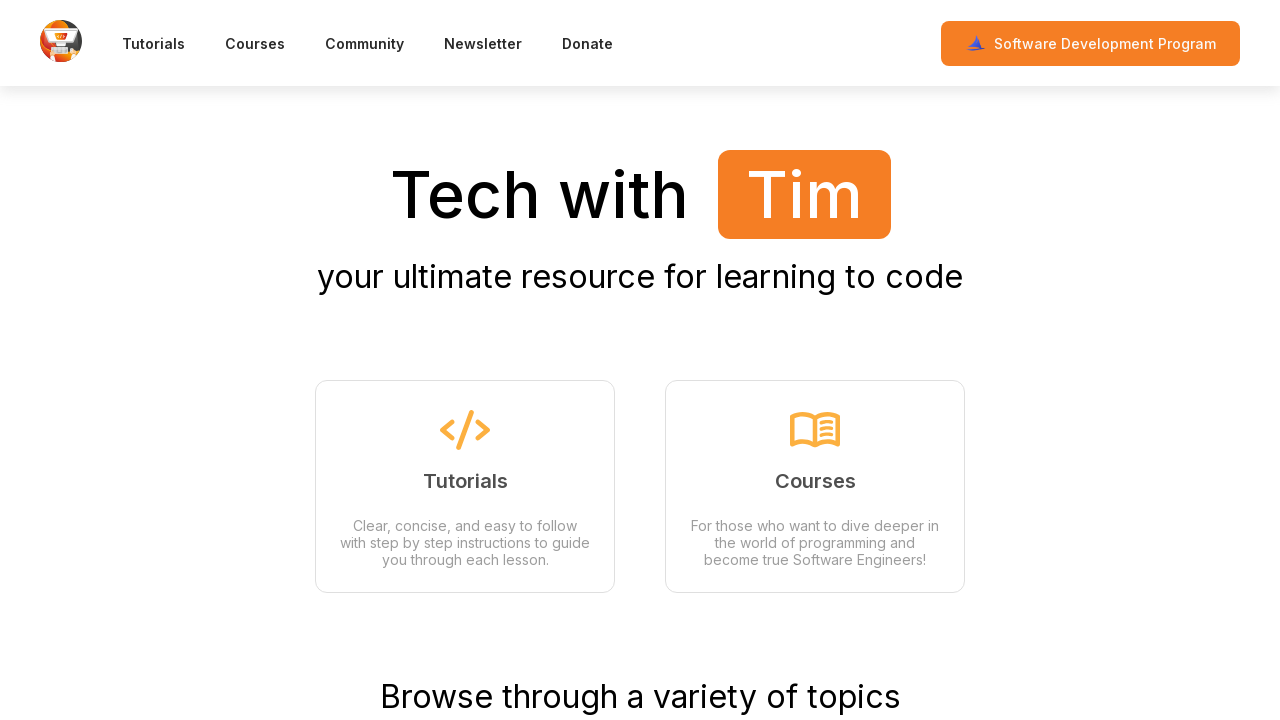

Waited for Tech With Tim homepage to load (domcontentloaded)
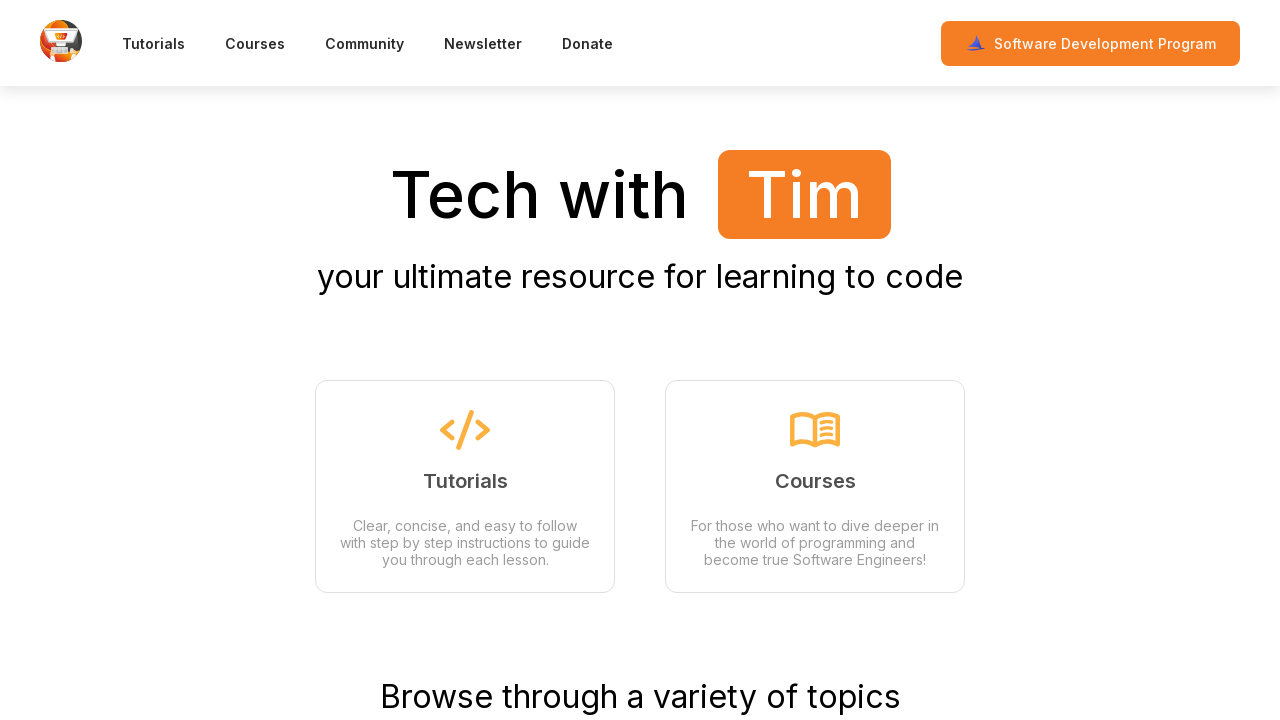

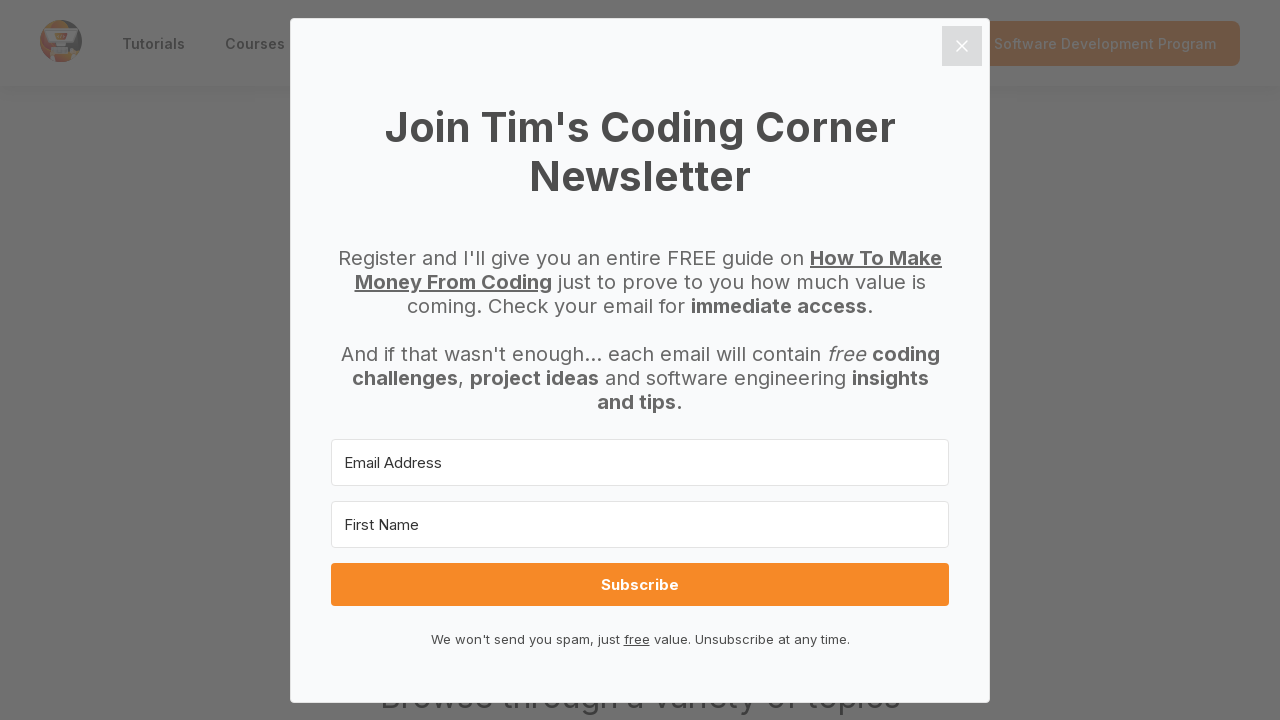